Tests that password field requires minimum 8 characters by entering 7 characters

Starting URL: http://adjiva.com/qa-test/

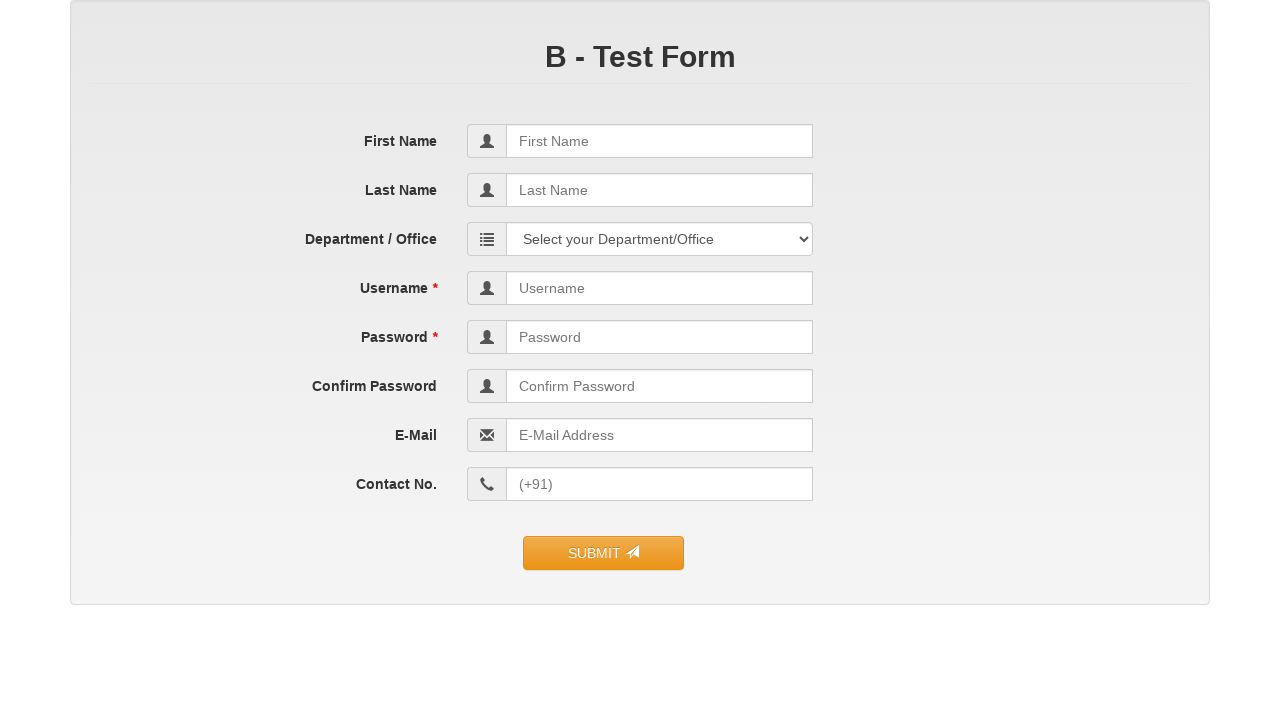

Navigated to http://adjiva.com/qa-test/
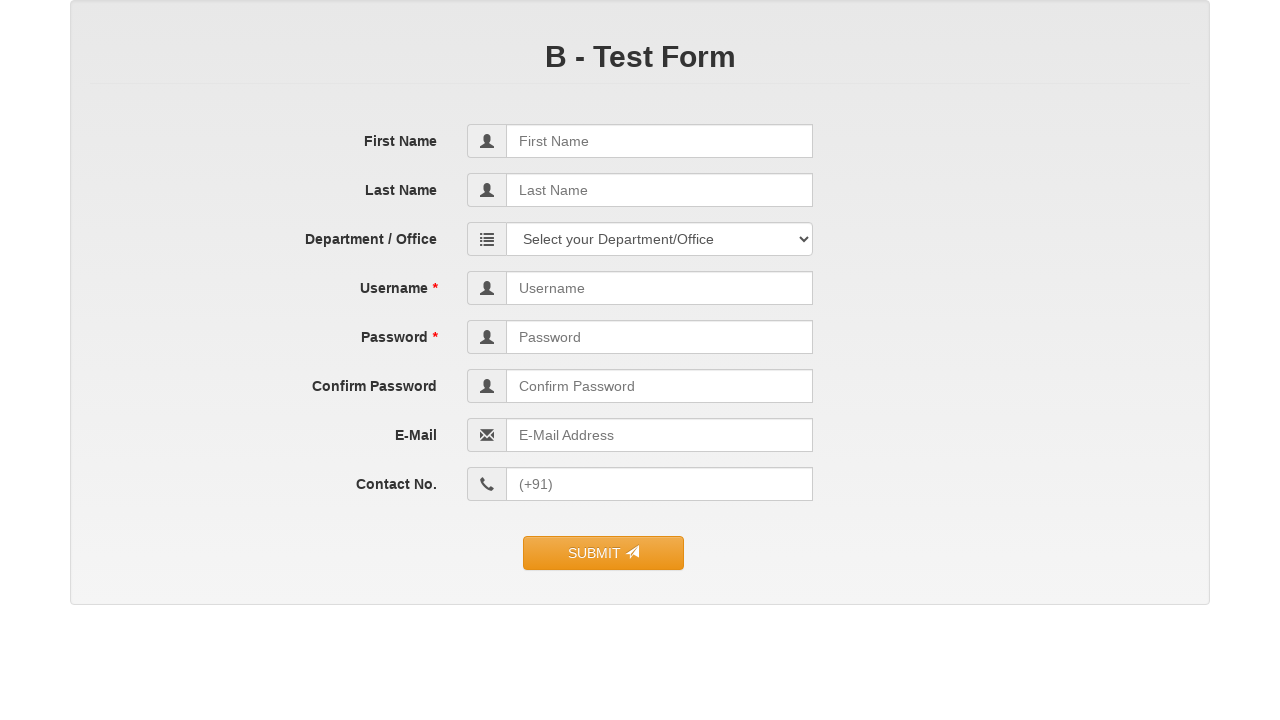

Entered 7 characters in password field on //*[@id="contact_form"]/fieldset/div[5]/div/div/input
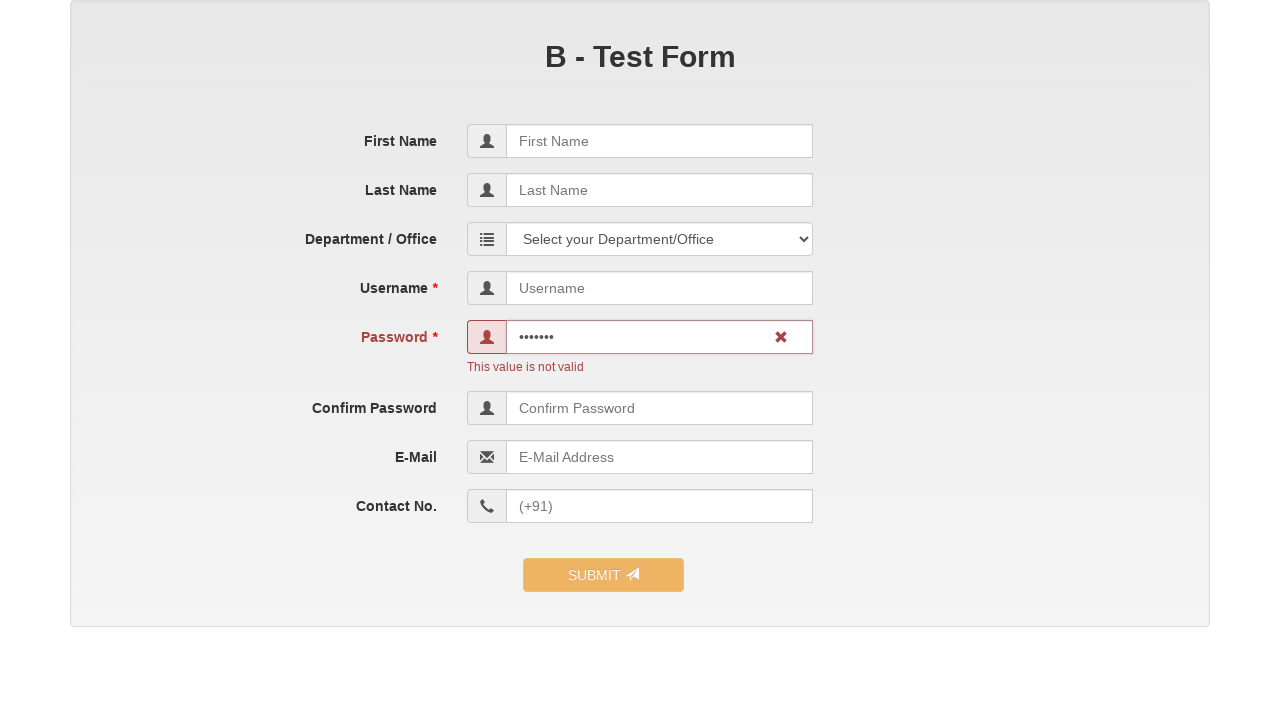

Validation error message appeared for insufficient password length
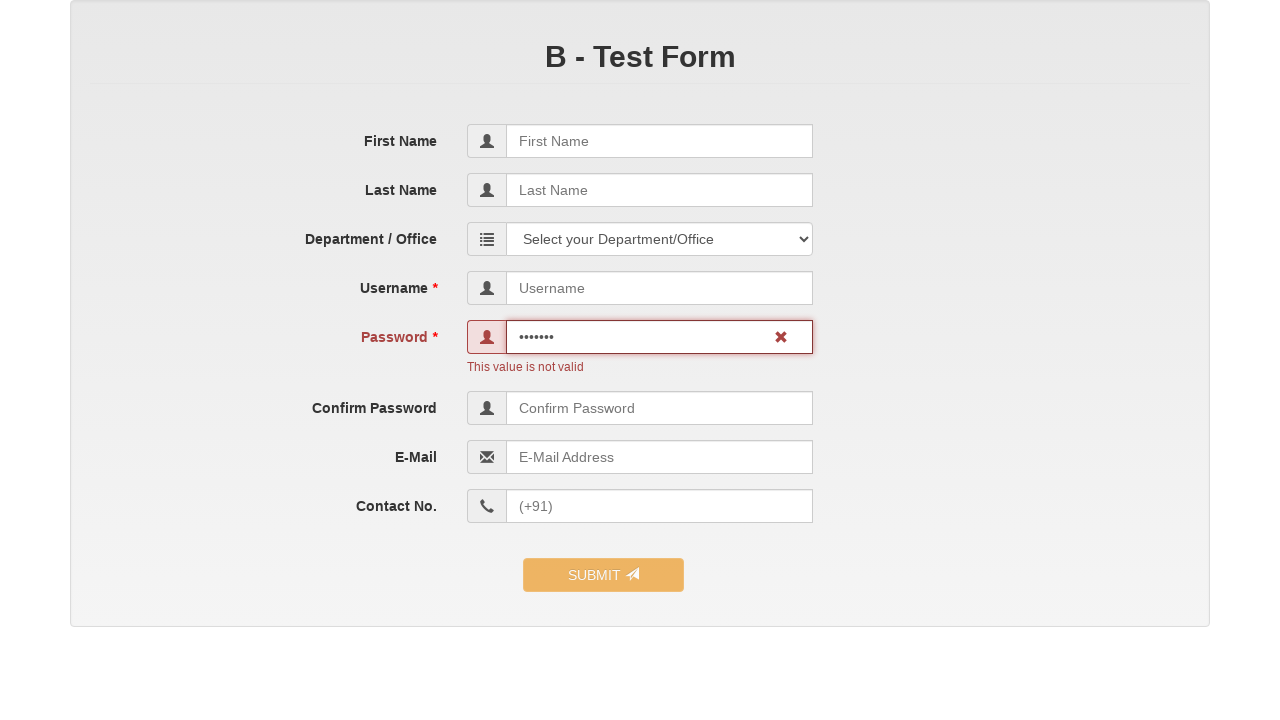

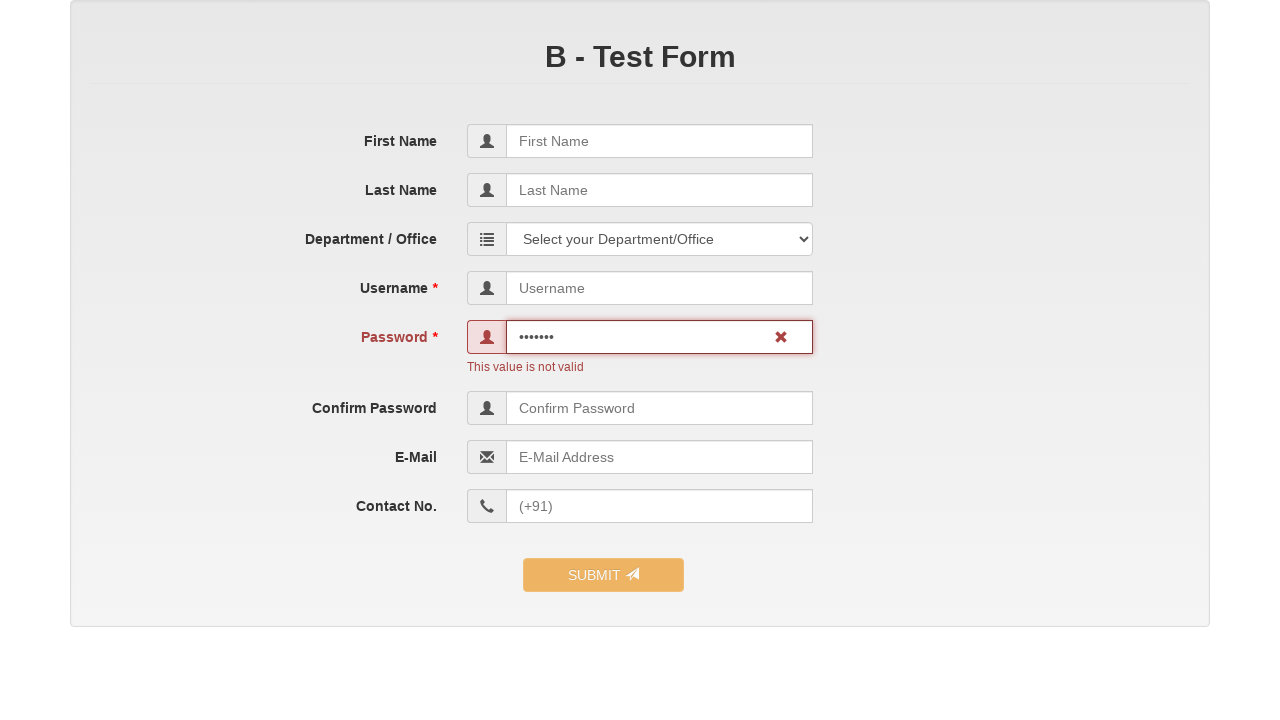